Tests the NSW vehicle registration check form by entering a plate number, accepting terms and conditions, and submitting the form to check registration status.

Starting URL: https://check-registration.service.nsw.gov.au/frc?isLoginRequired=true

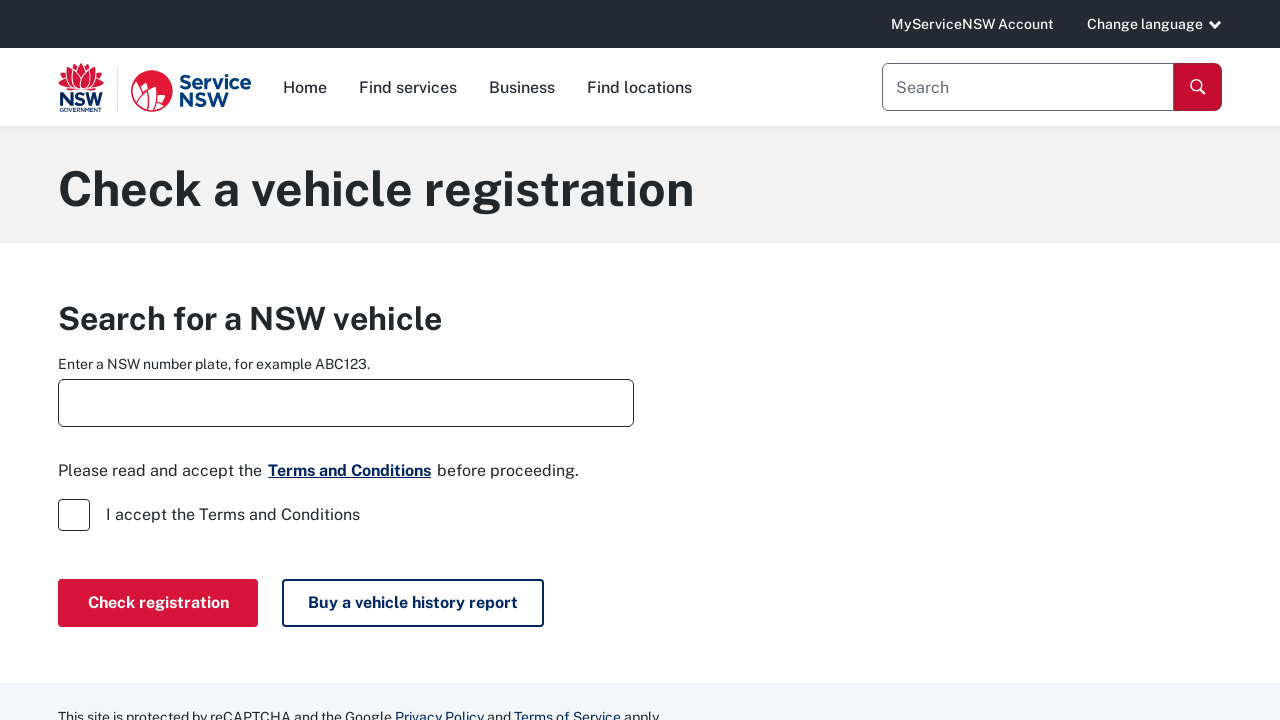

Plate number input field loaded
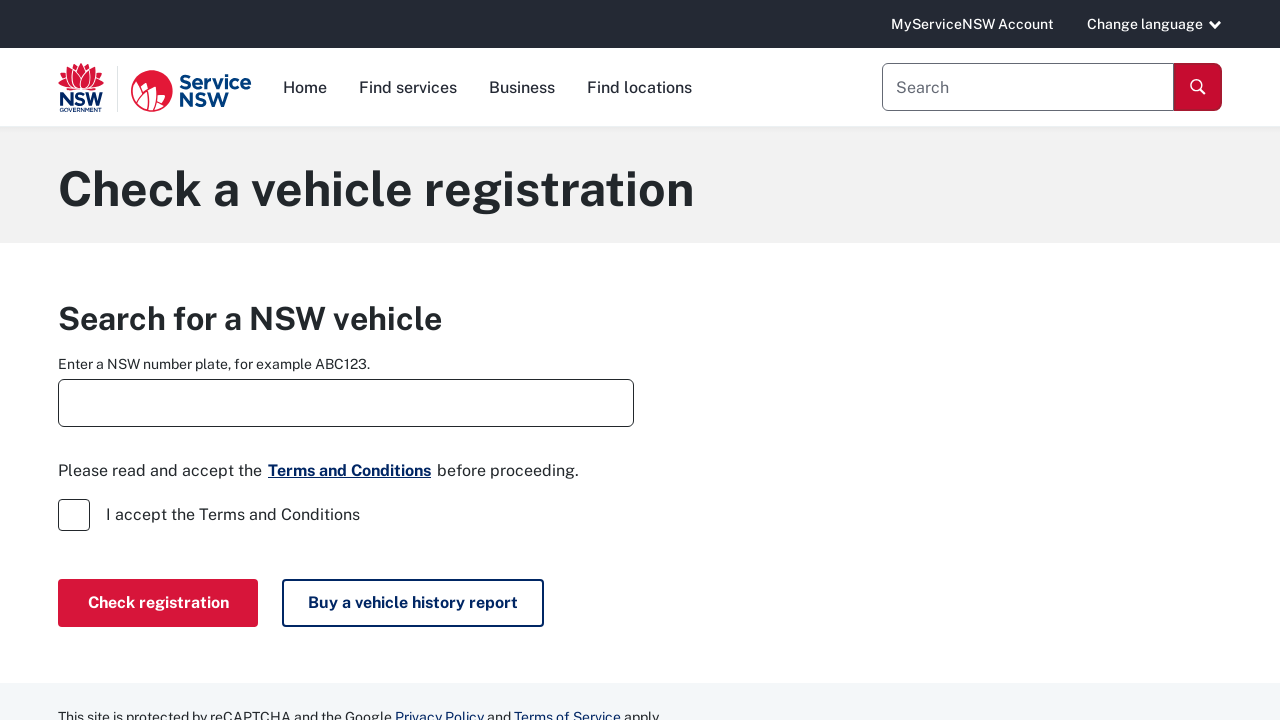

Entered plate number 'ABC123' into the input field on #plateNumberInput
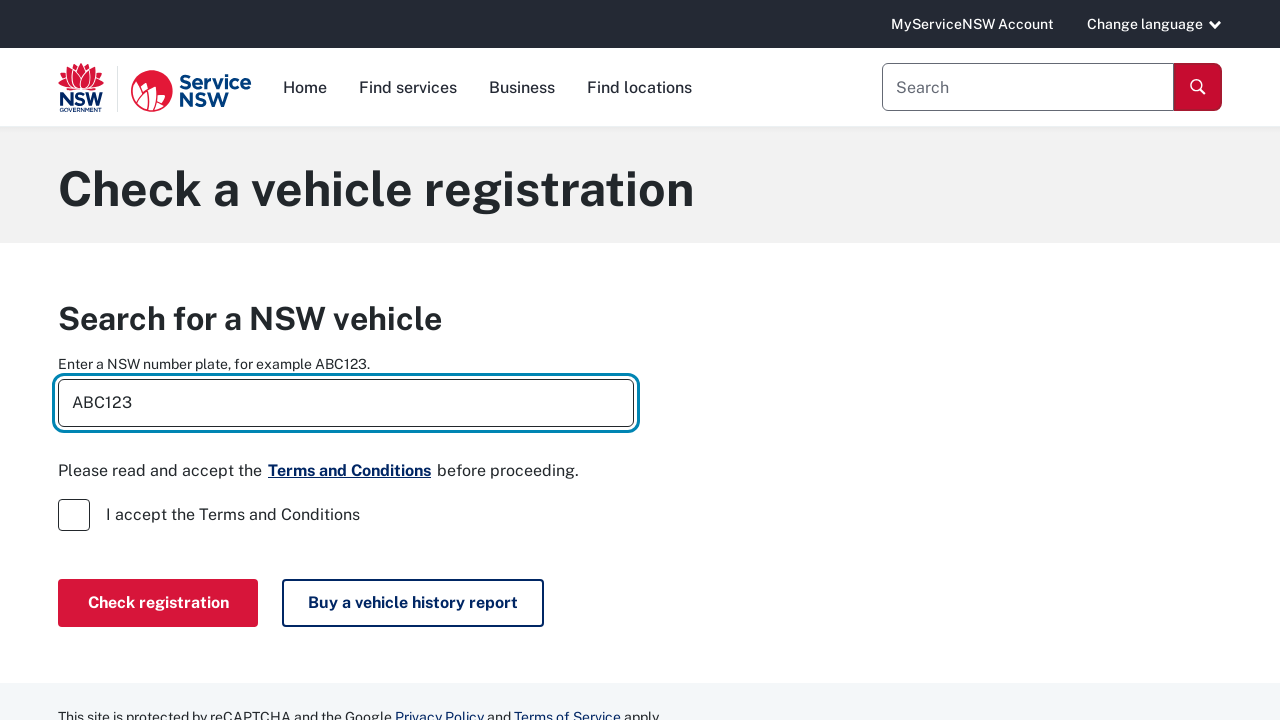

Accepted terms and conditions checkbox at (74, 515) on #termsAndConditions
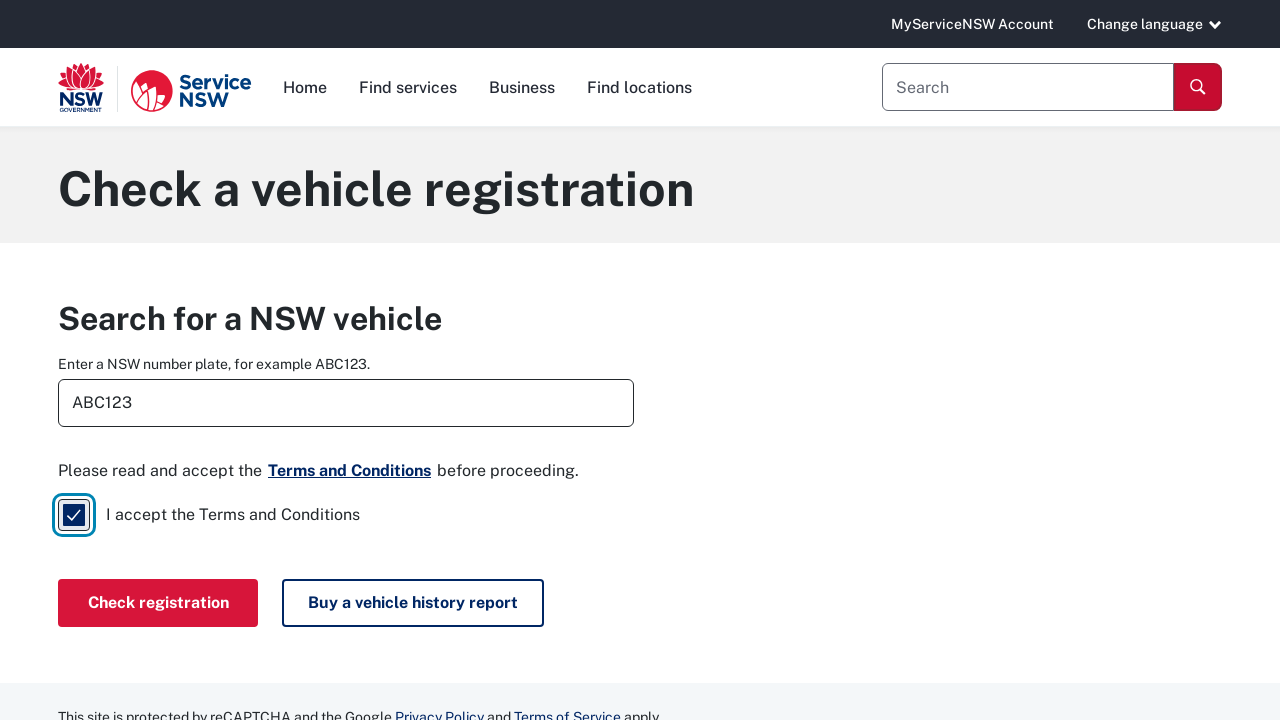

Clicked 'Check registration' button to submit form at (158, 603) on button:has-text('Check registration')
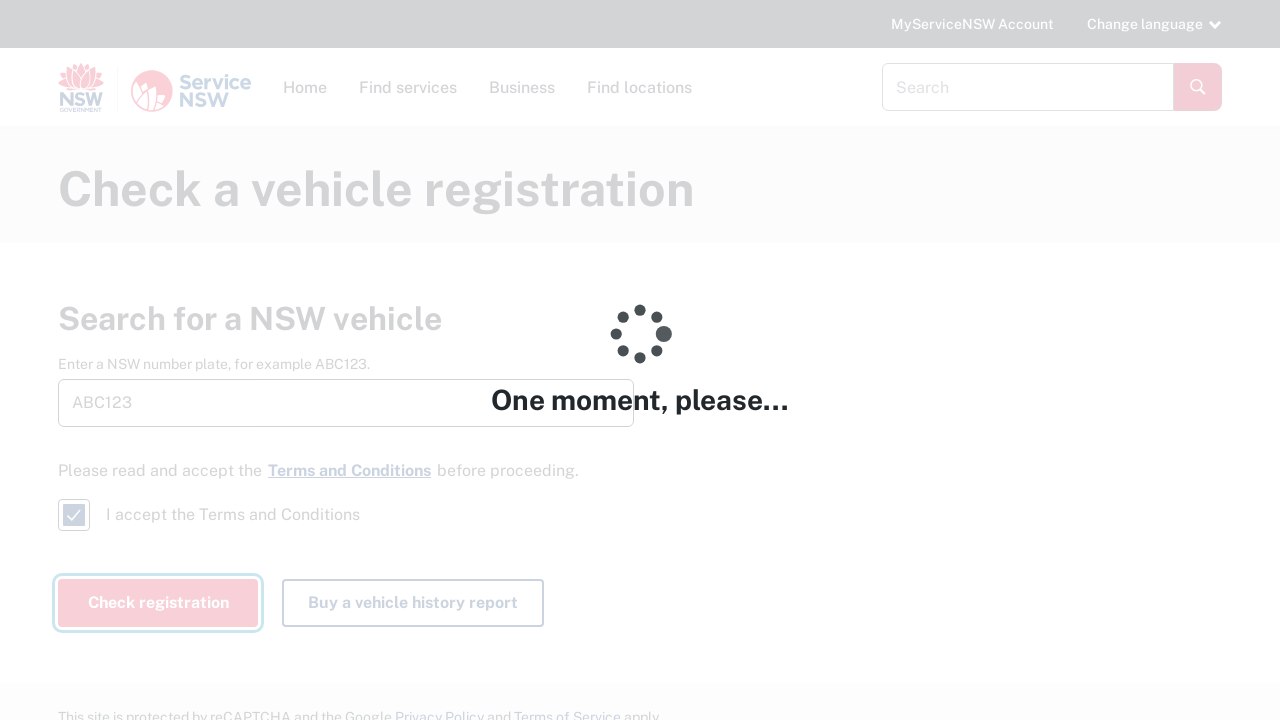

Waited 3 seconds for registration check to process
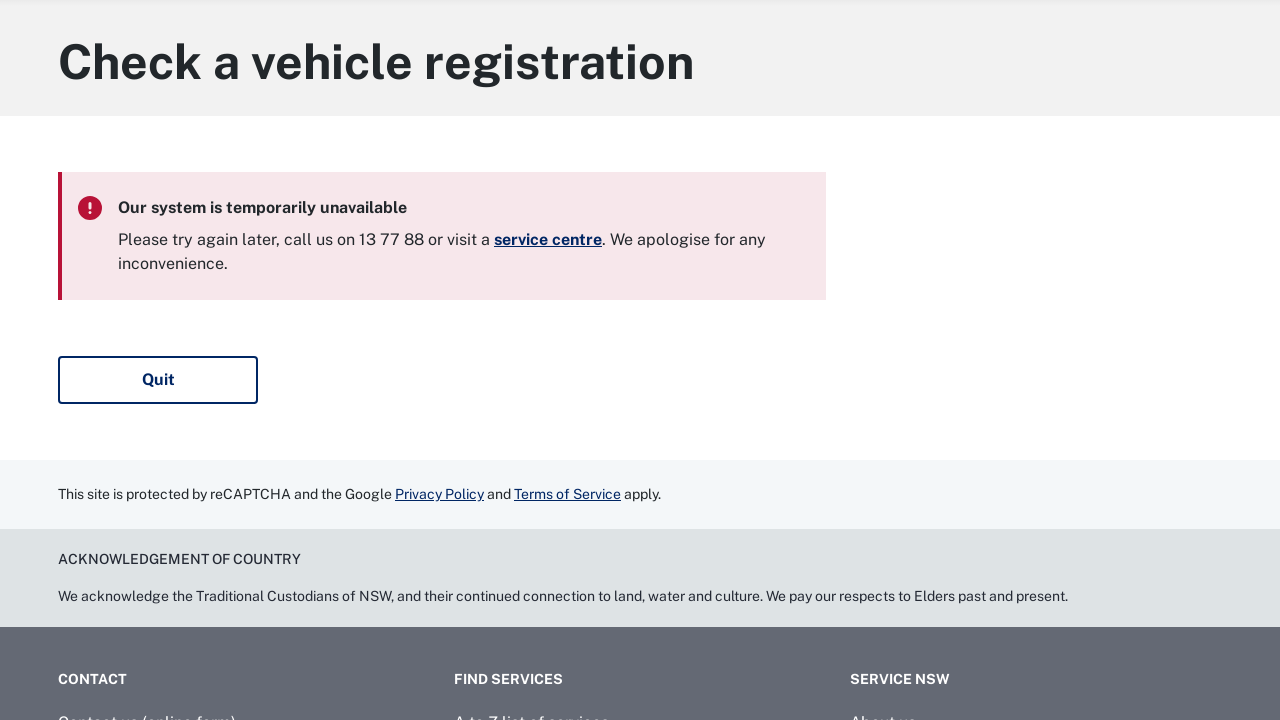

Registration status results loaded
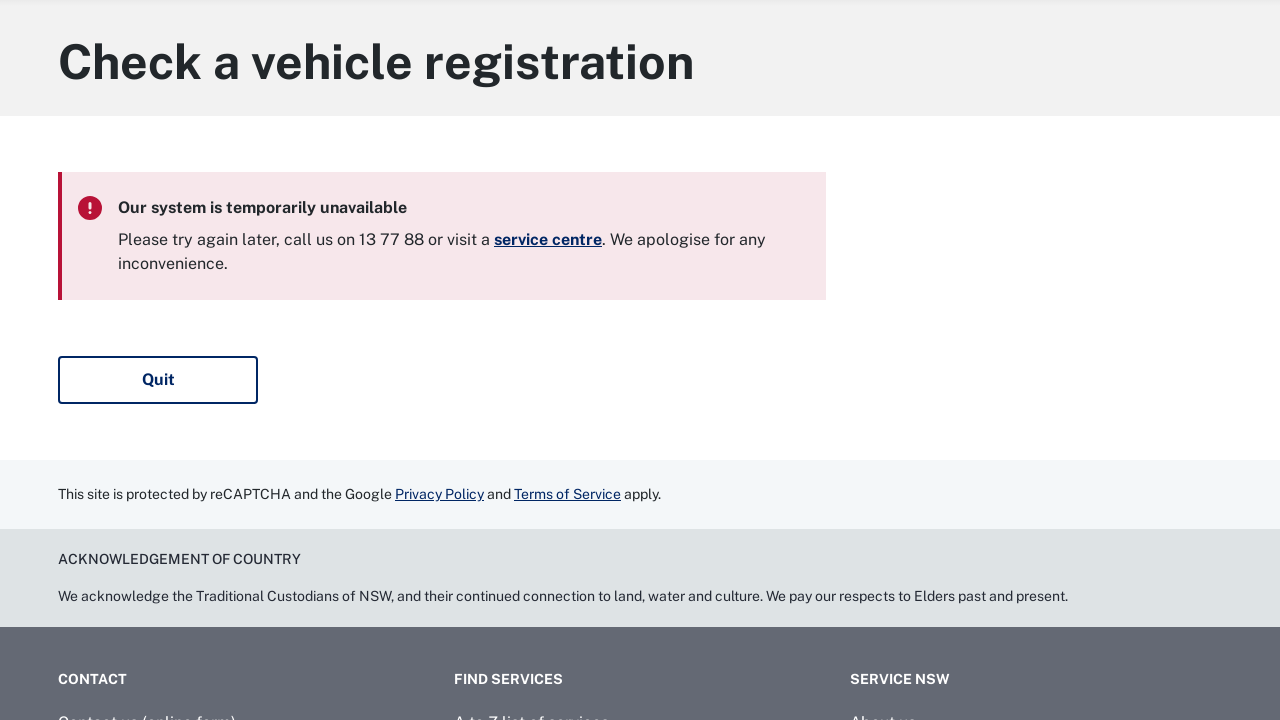

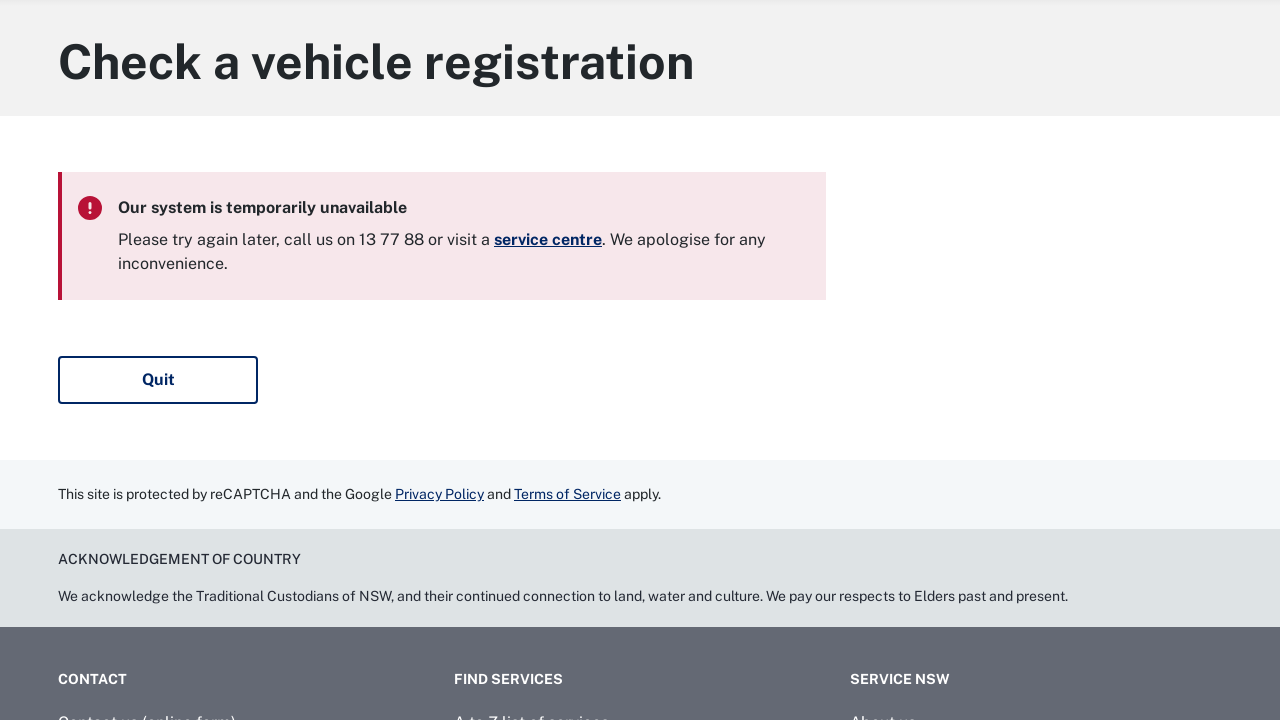